Navigates to Card Kingdom website and retrieves the page title to verify the page loads correctly.

Starting URL: https://cardkingdom.com

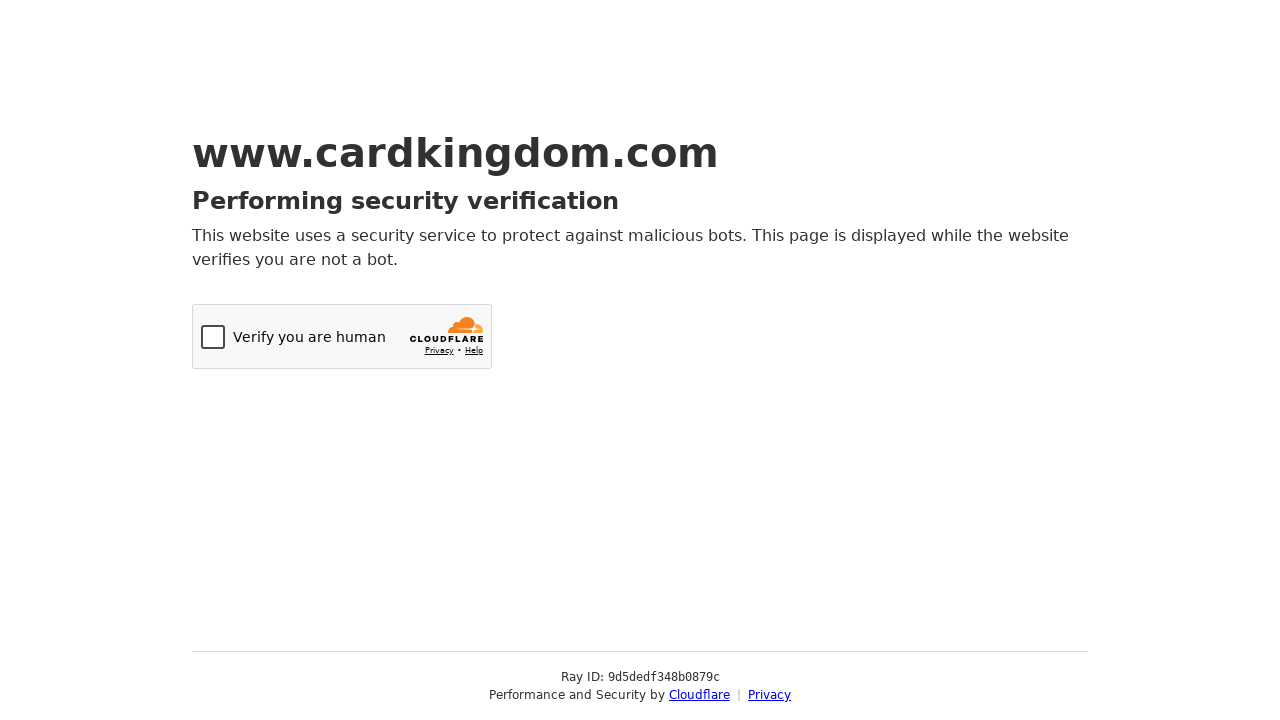

Navigated to Card Kingdom website
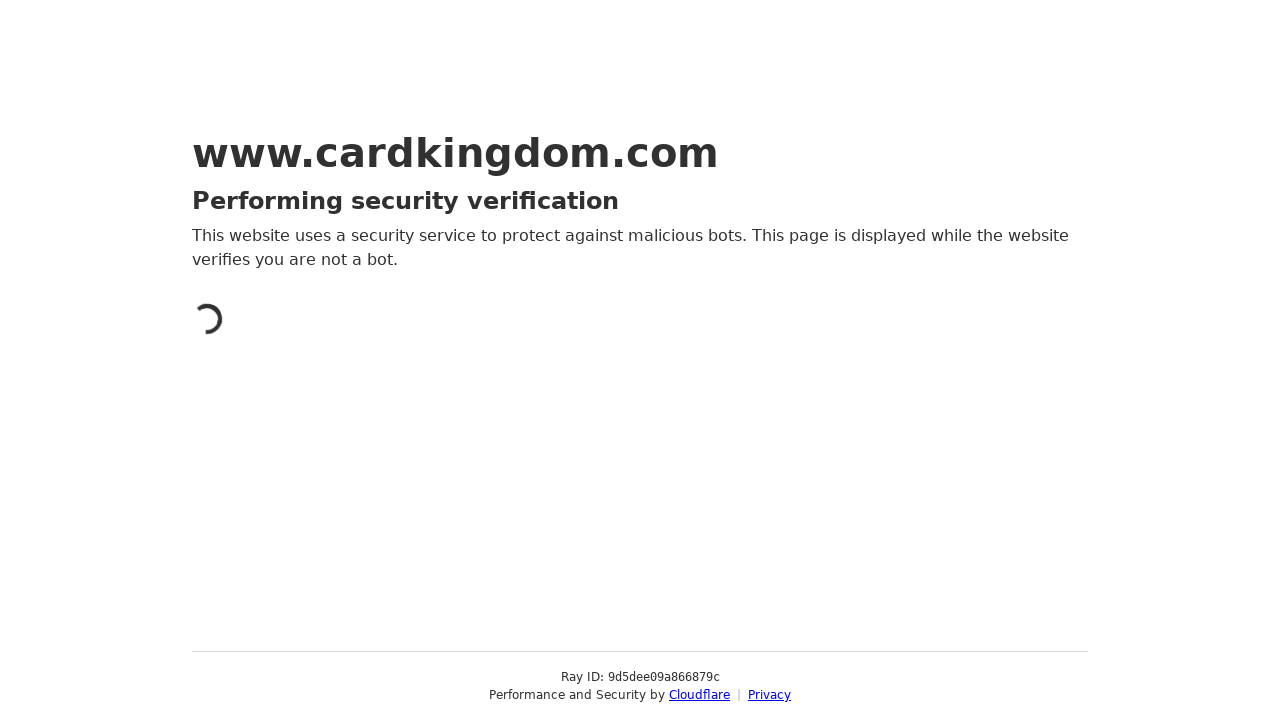

Retrieved page title
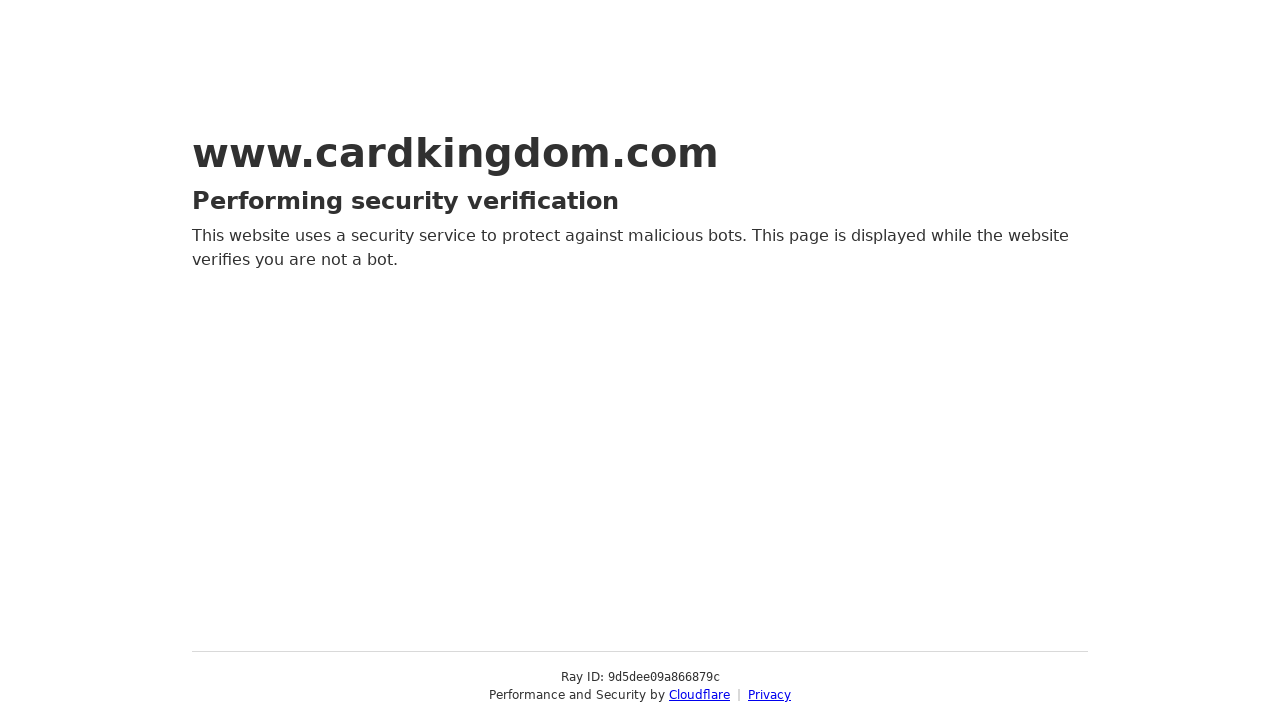

Verified page title is not empty - page loaded successfully
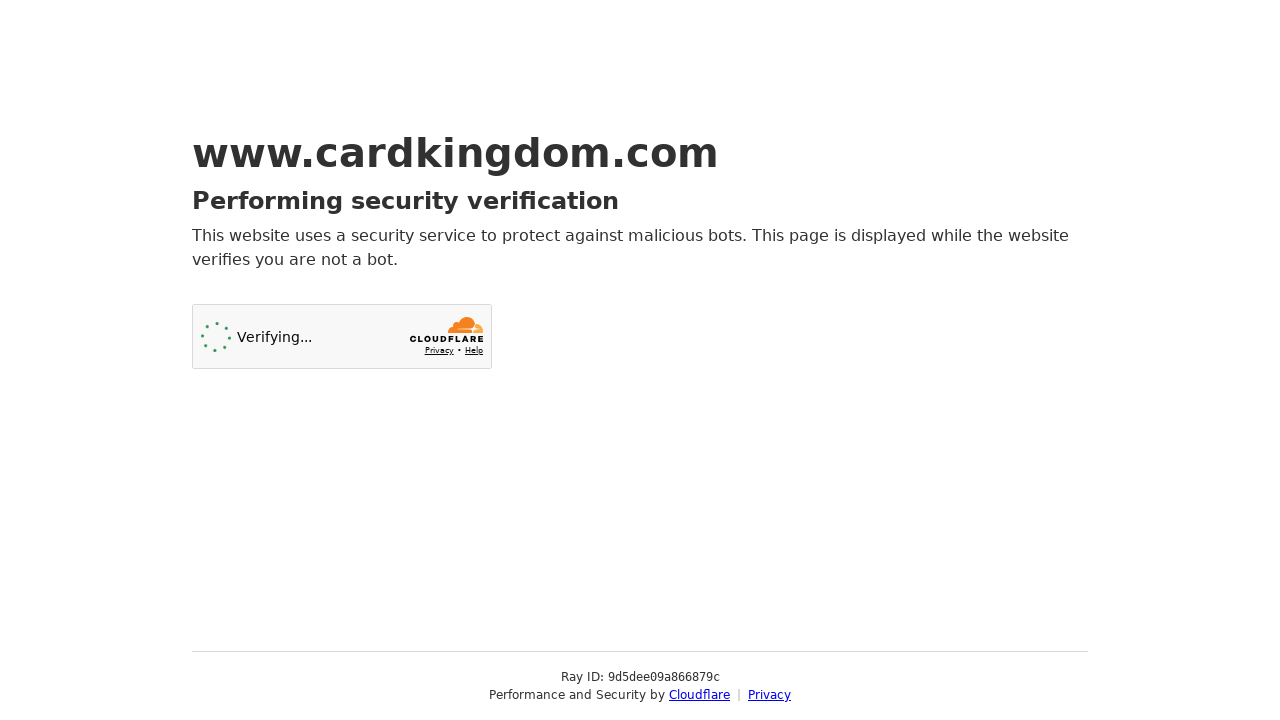

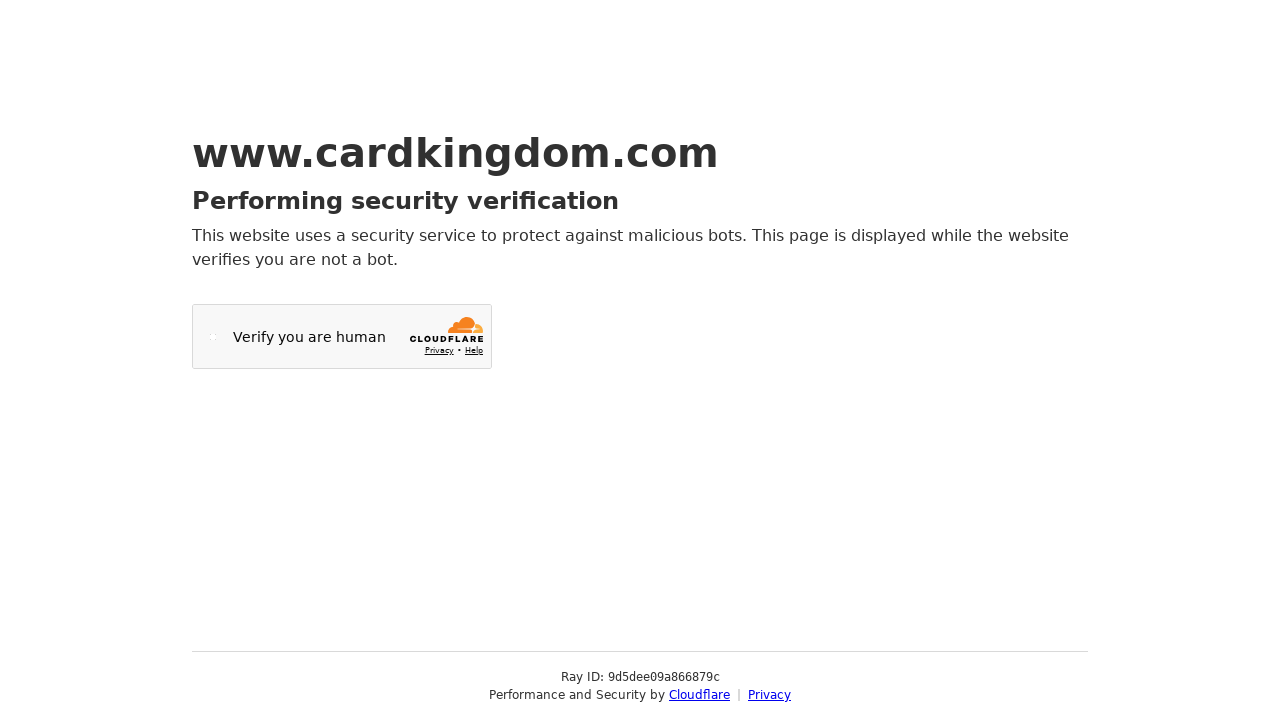